Tests autocomplete dropdown functionality by typing partial text and selecting a country from the suggestions

Starting URL: https://rahulshettyacademy.com/dropdownsPractise/

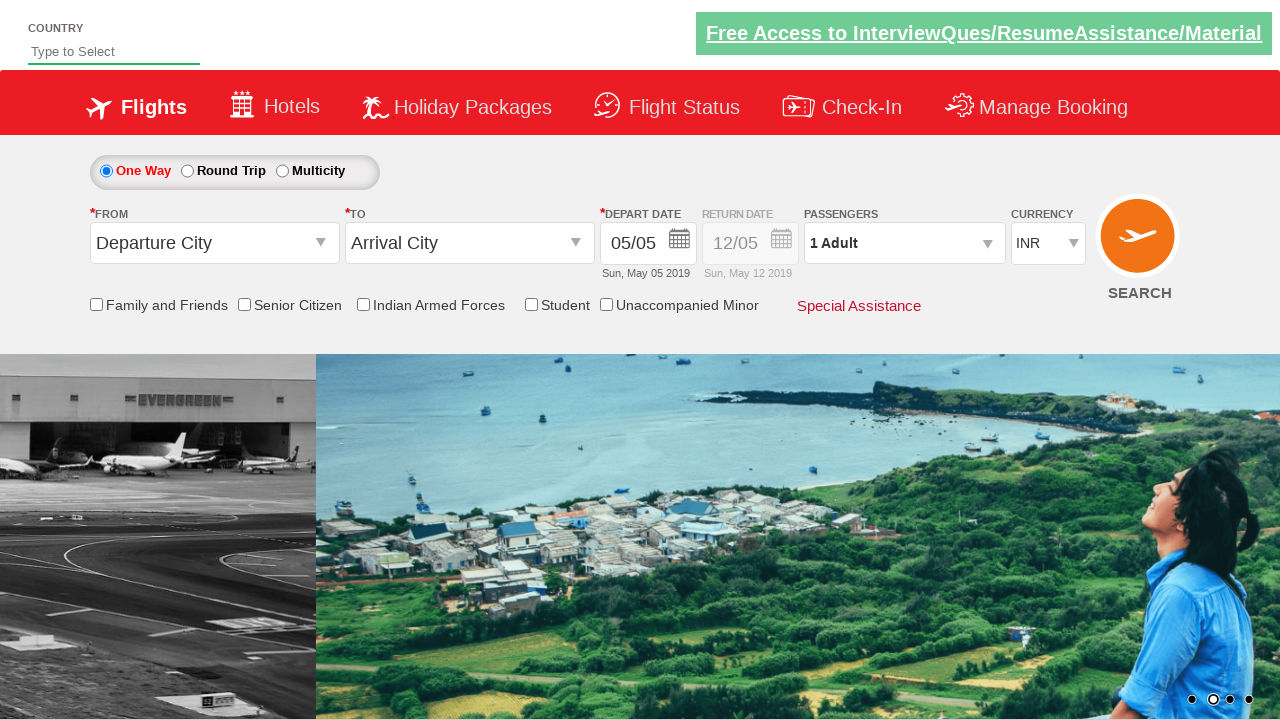

Typed 'ind' in the autocomplete field to filter countries on #autosuggest
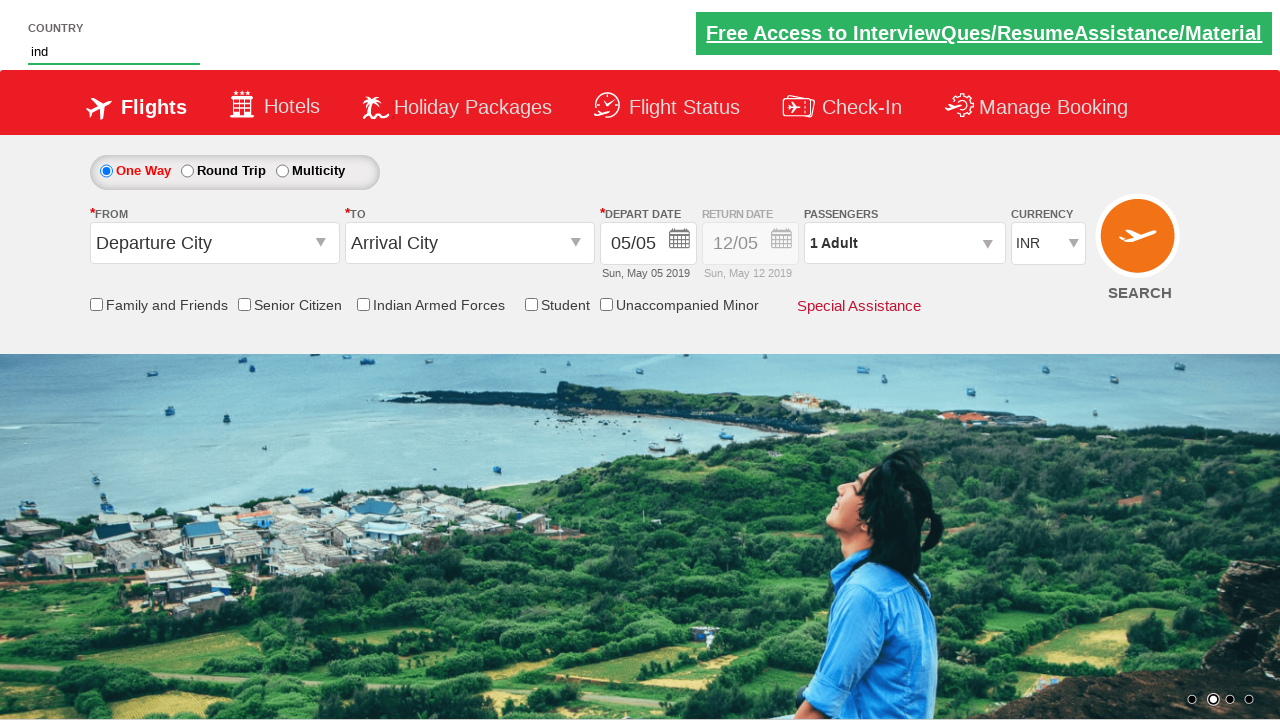

Dropdown suggestions appeared and became visible
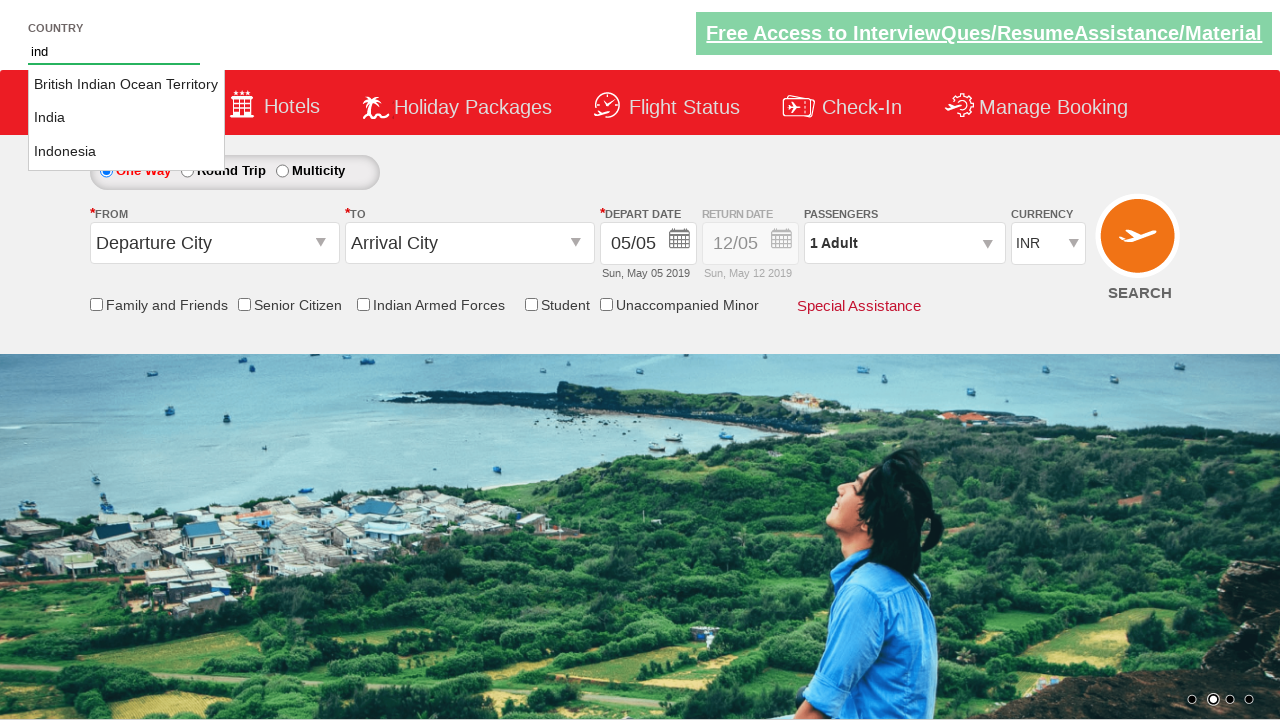

Retrieved all country suggestions from the dropdown
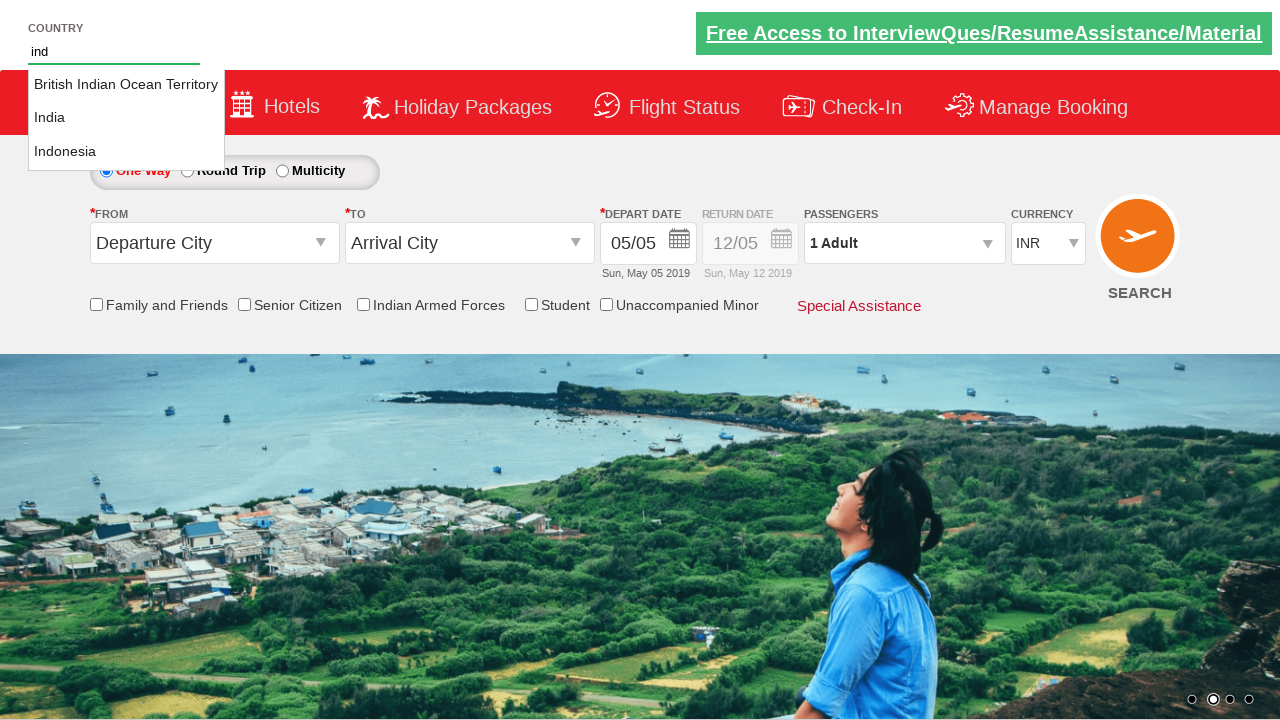

Selected 'India' from the autocomplete suggestions at (126, 118) on li.ui-menu-item a >> nth=1
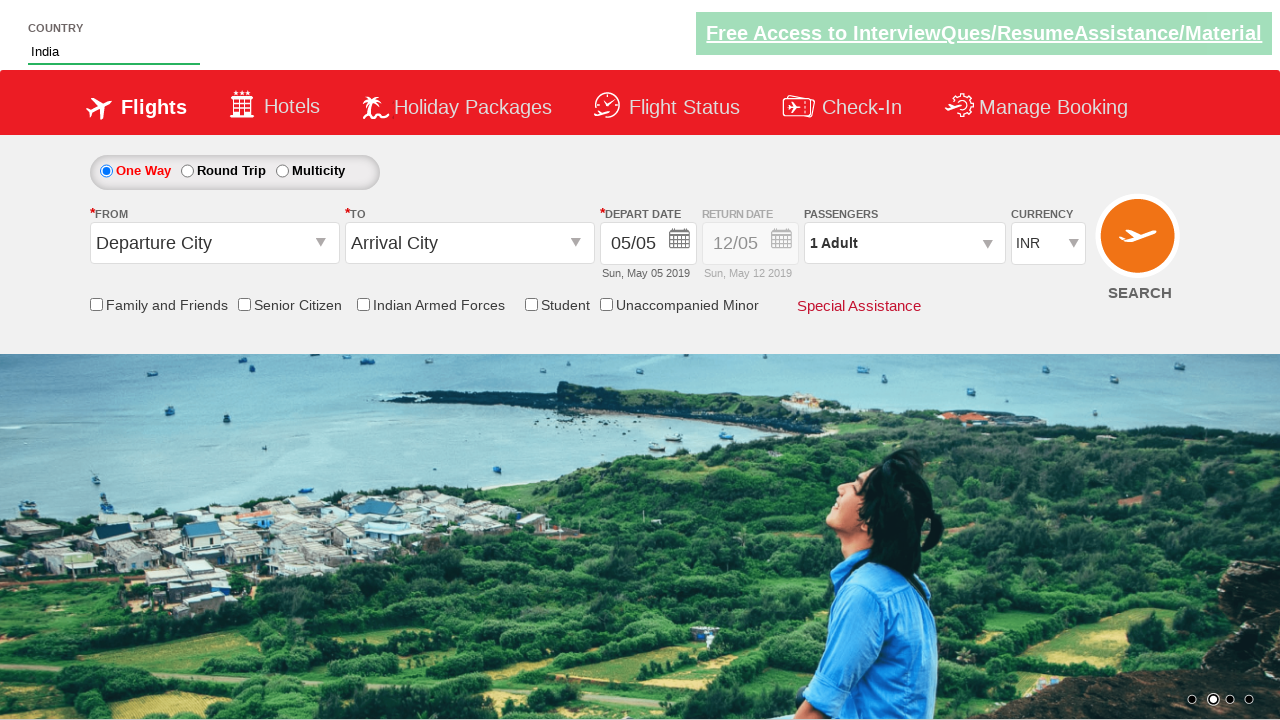

Verified that 'India' was correctly selected in the autocomplete field
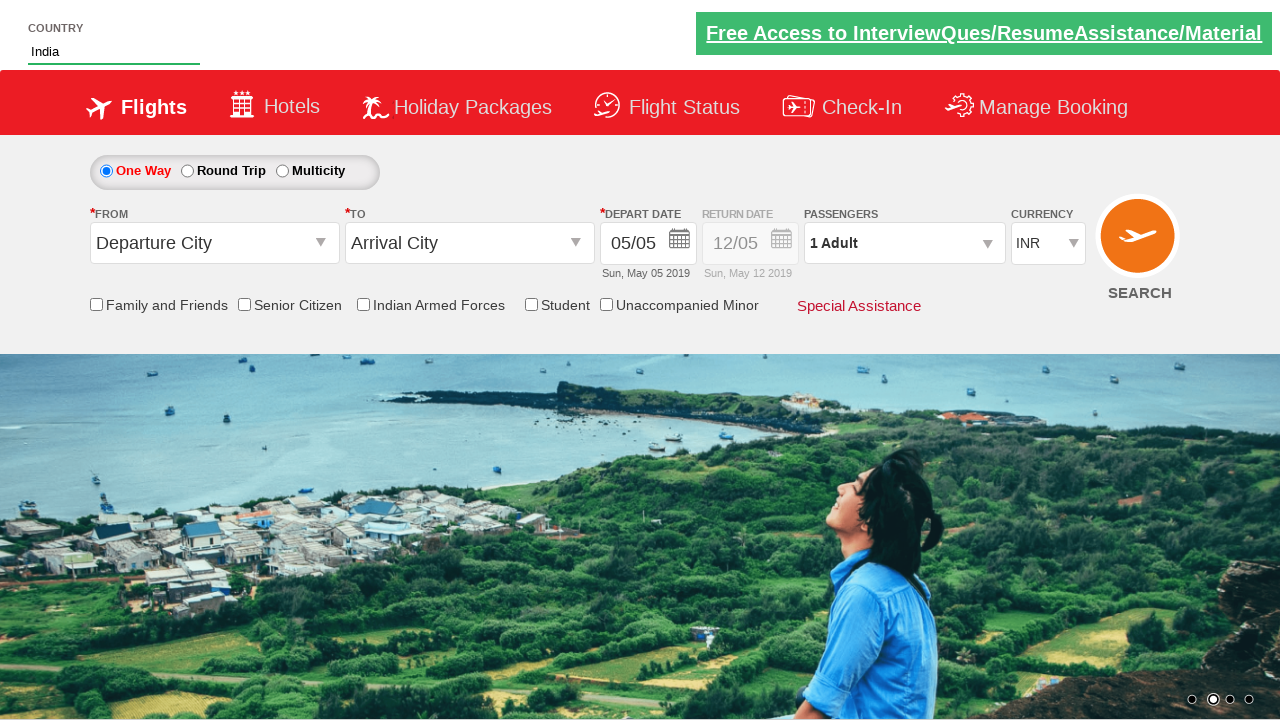

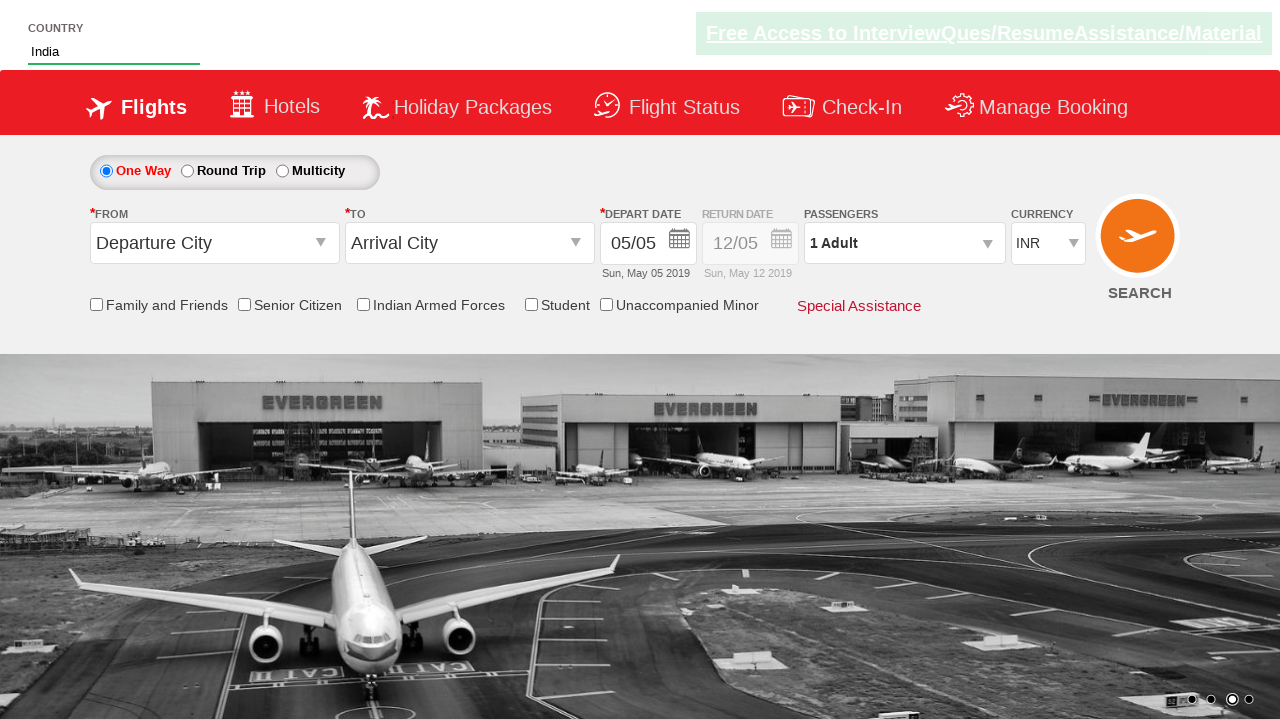